Tests checkbox interactions by clicking on specific checkboxes using different selection methods

Starting URL: https://chroma-tech-academy.mexil.it/static_page/

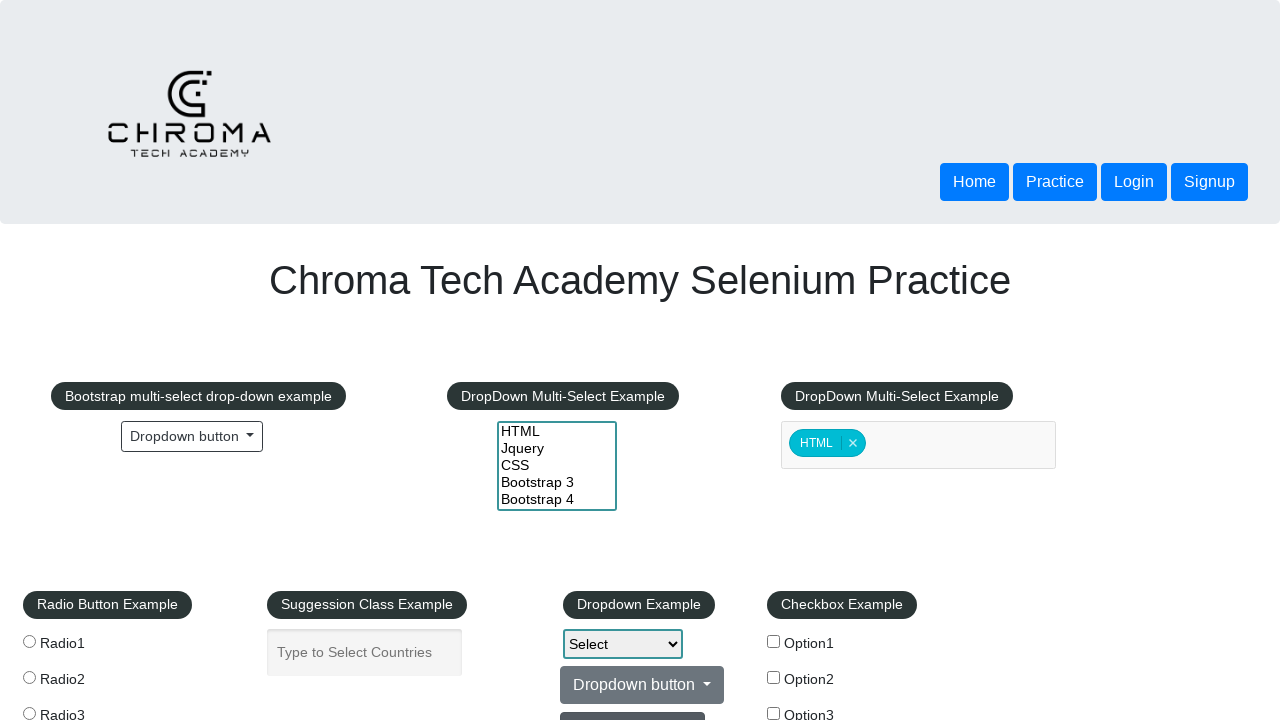

Clicked checkbox with value 'option1' at (774, 642) on input[value='option1']
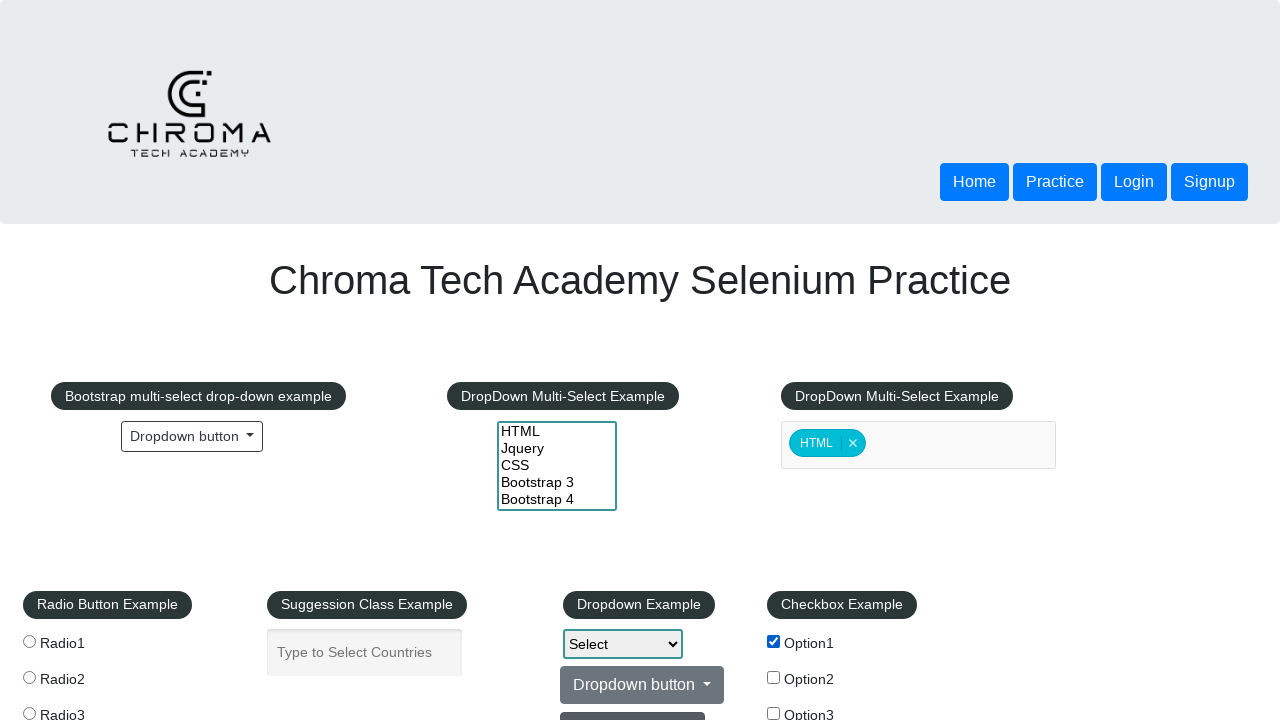

Clicked the 6th checkbox by index at (774, 678) on (//input[@type='checkbox'])[6]
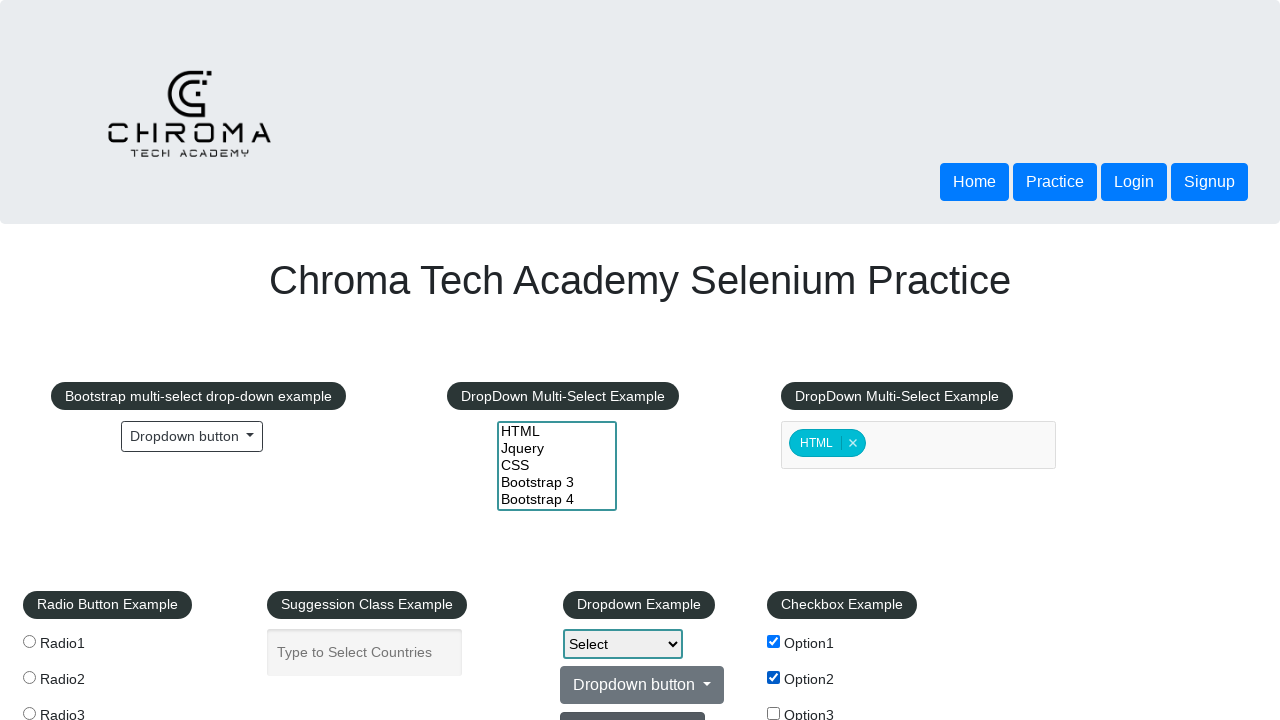

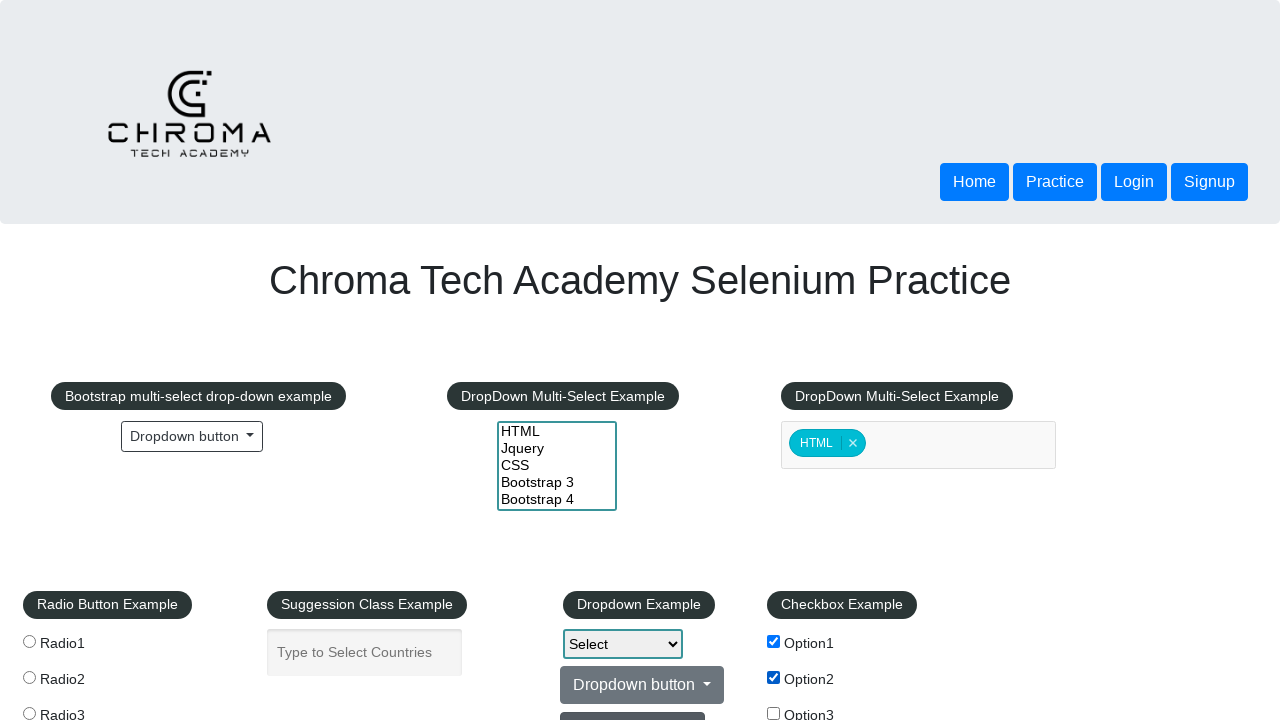